Tests mouse hover functionality by navigating through nested menu items

Starting URL: https://demoqa.com/menu/

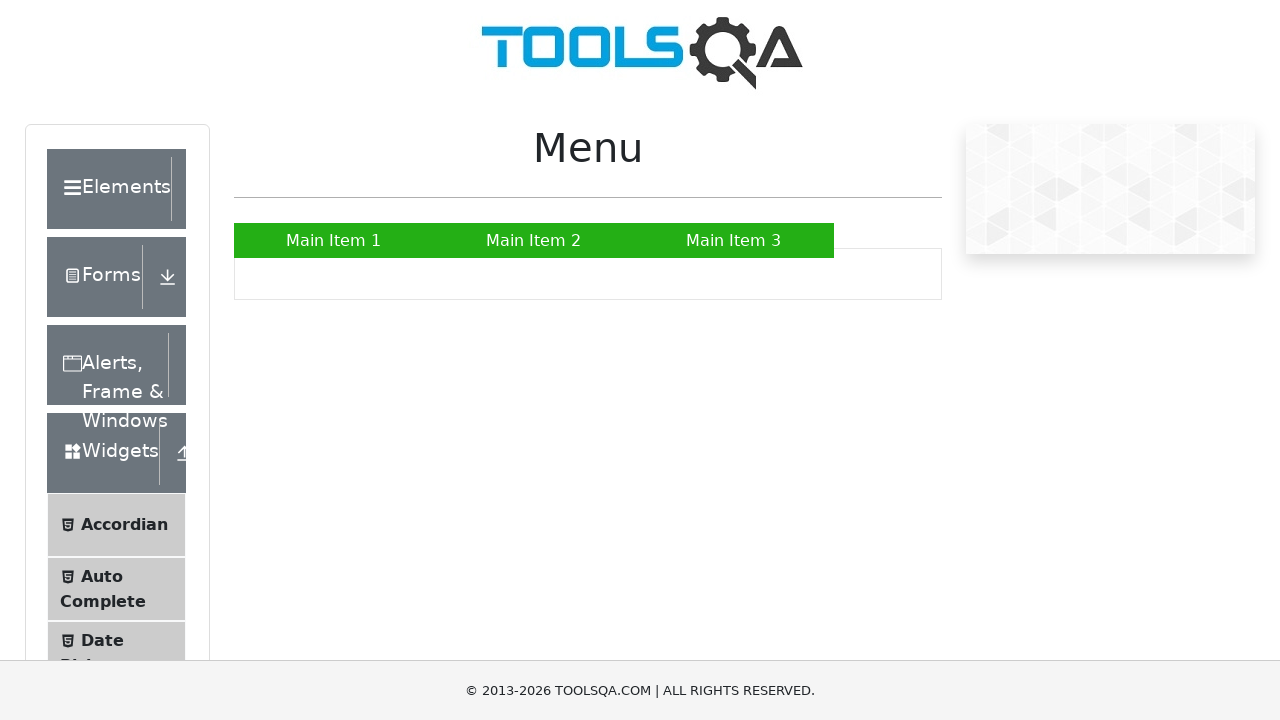

Hovered over Main Item 2 to reveal submenu at (534, 240) on a:has-text('Main Item 2')
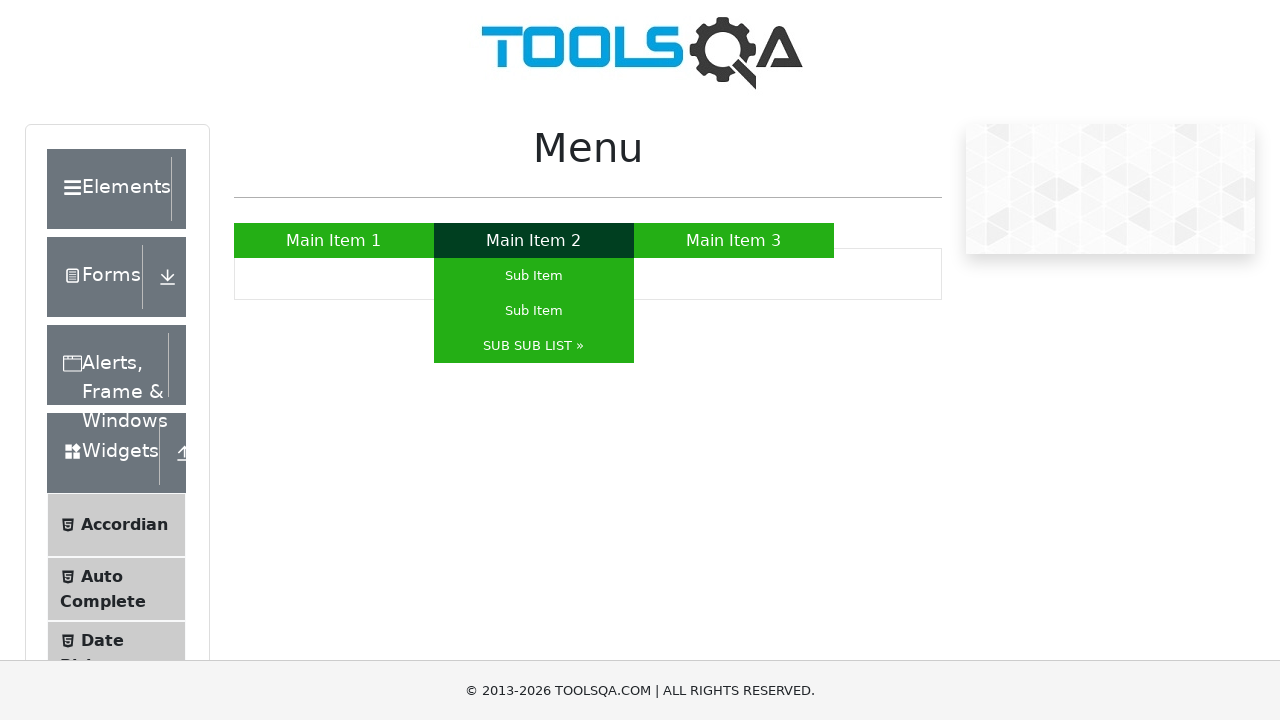

Hovered over SUB SUB LIST submenu to reveal nested items at (534, 346) on a:has-text('SUB SUB LIST »')
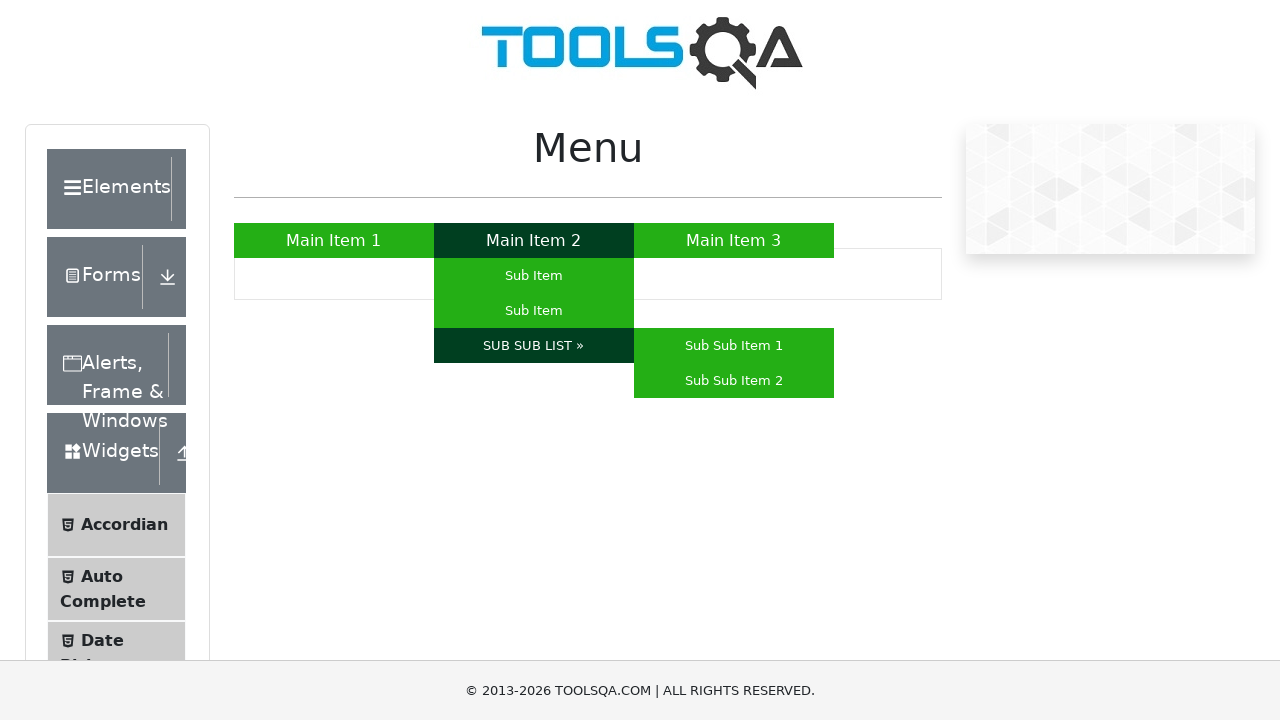

Hovered over Sub Sub Item 2 at (734, 380) on a:has-text('Sub Sub Item 2')
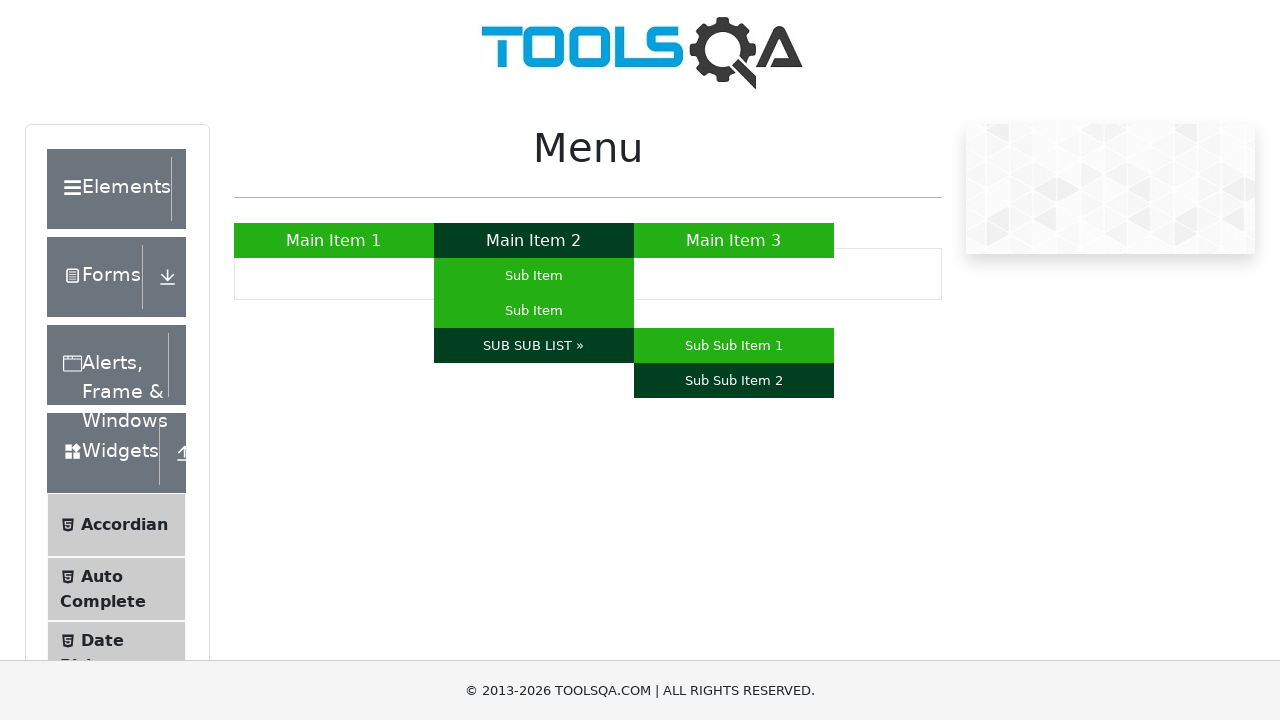

Clicked on Sub Sub Item 2 at (734, 380) on a:has-text('Sub Sub Item 2')
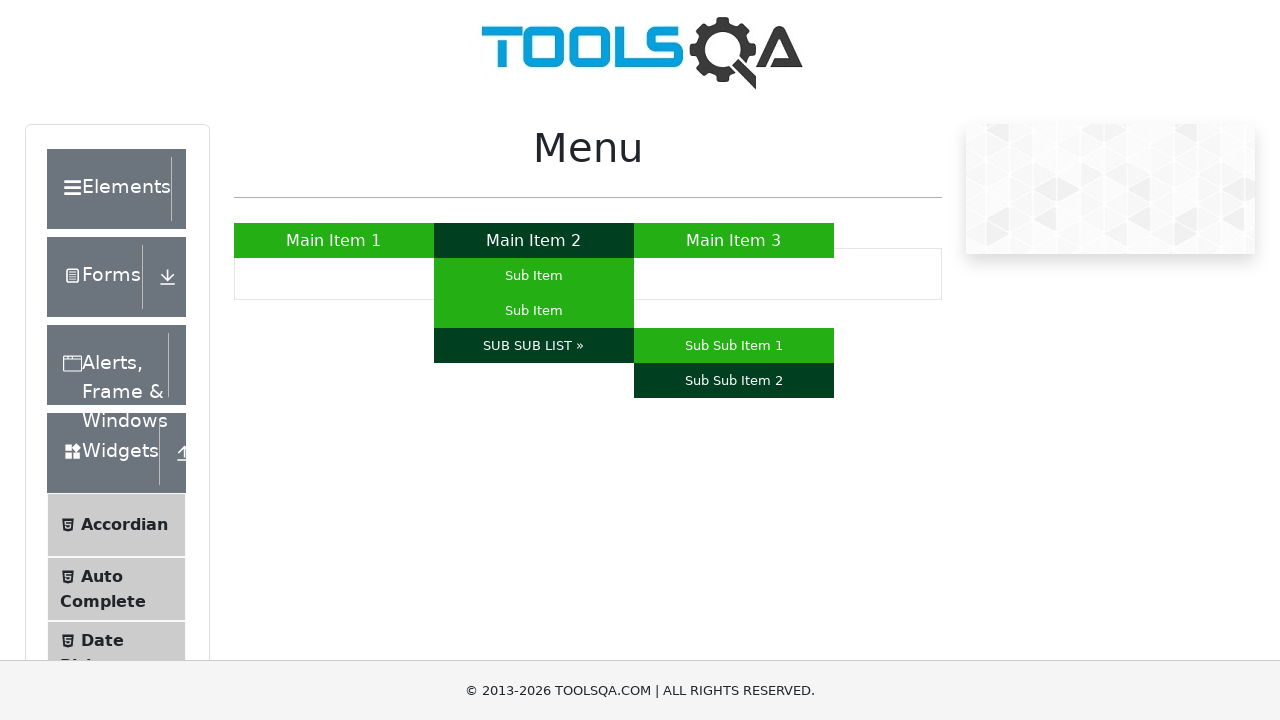

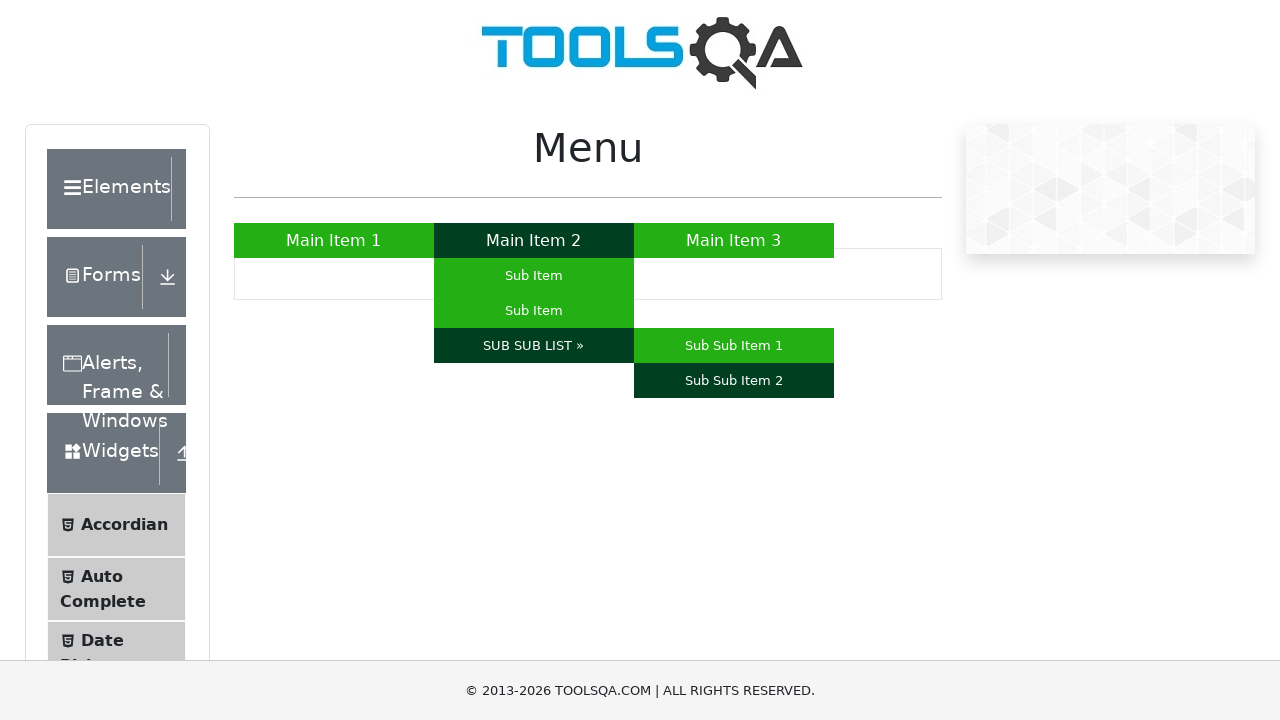